Tests JavaScript prompt alert functionality by clicking a button to trigger a prompt, entering text into the prompt, accepting it, and verifying the result message displays the entered text.

Starting URL: https://the-internet.herokuapp.com/javascript_alerts

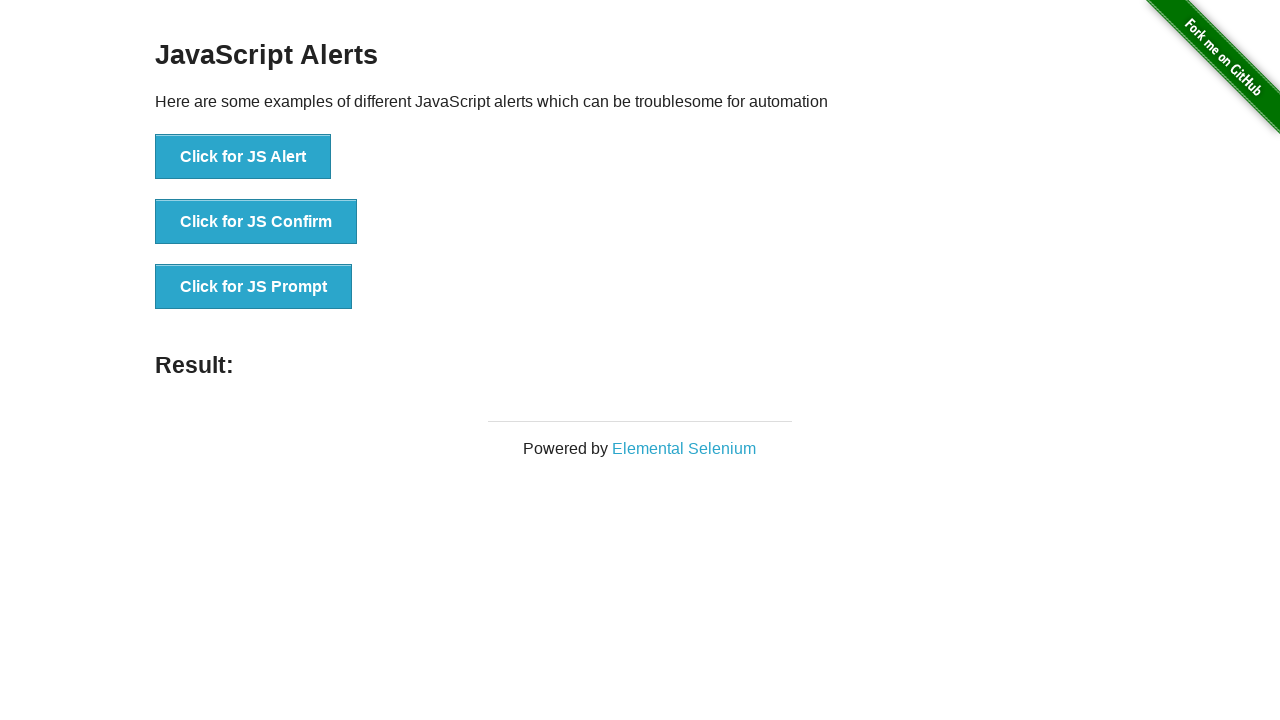

Waited for page title 'The Internet' to confirm page loaded
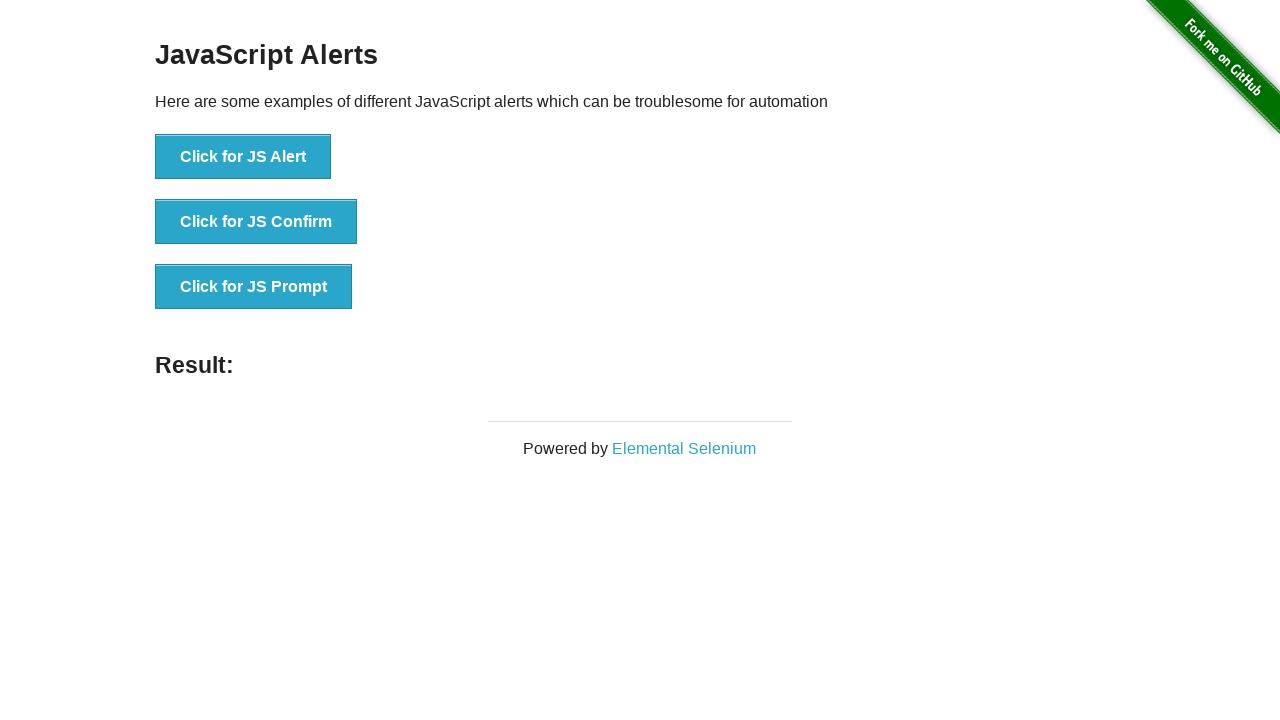

Clicked button to open JavaScript prompt alert at (254, 287) on button[onclick='jsPrompt()']
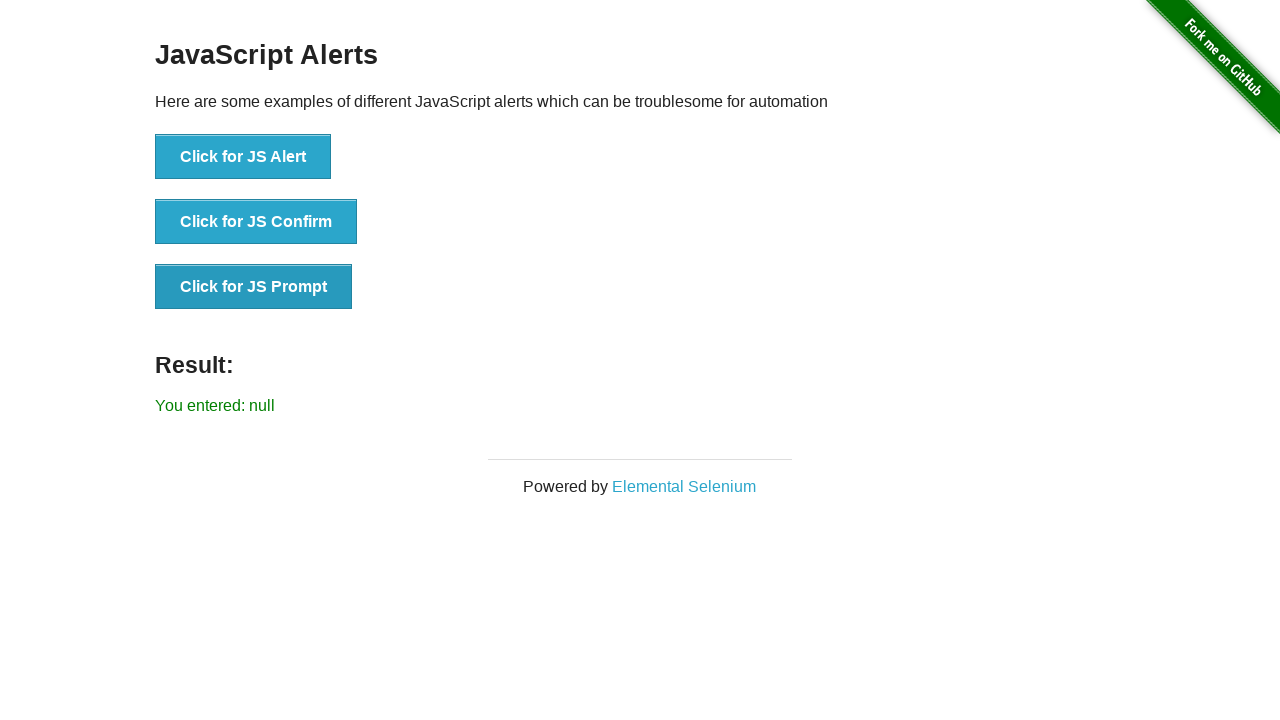

Set up dialog handler to accept prompt with text 'Some text'
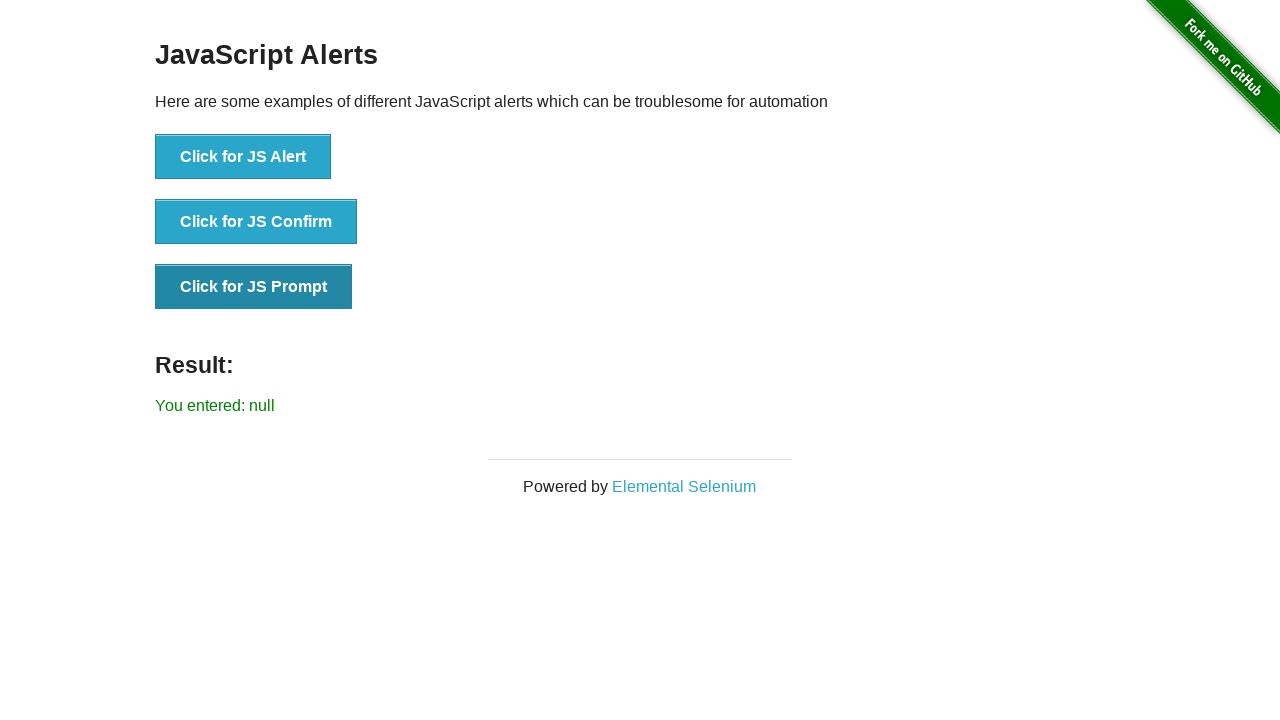

Clicked button again to trigger prompt alert with handler ready at (254, 287) on button[onclick='jsPrompt()']
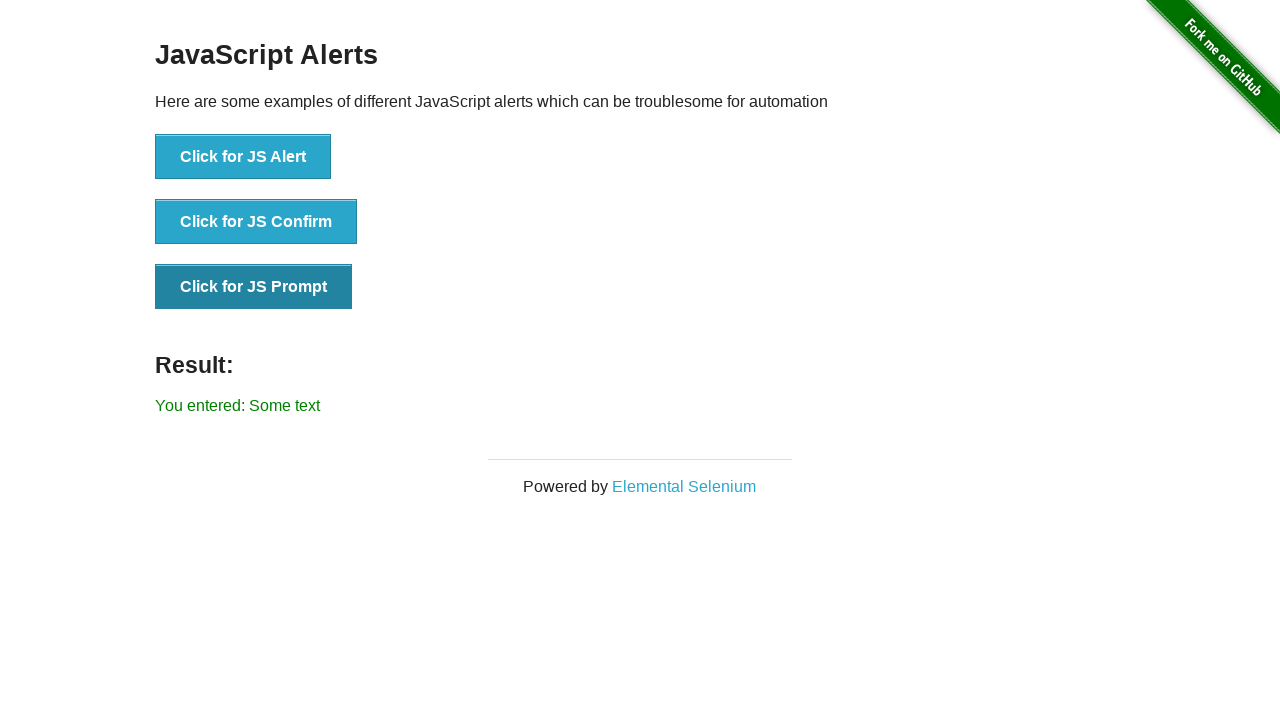

Result message element appeared on page
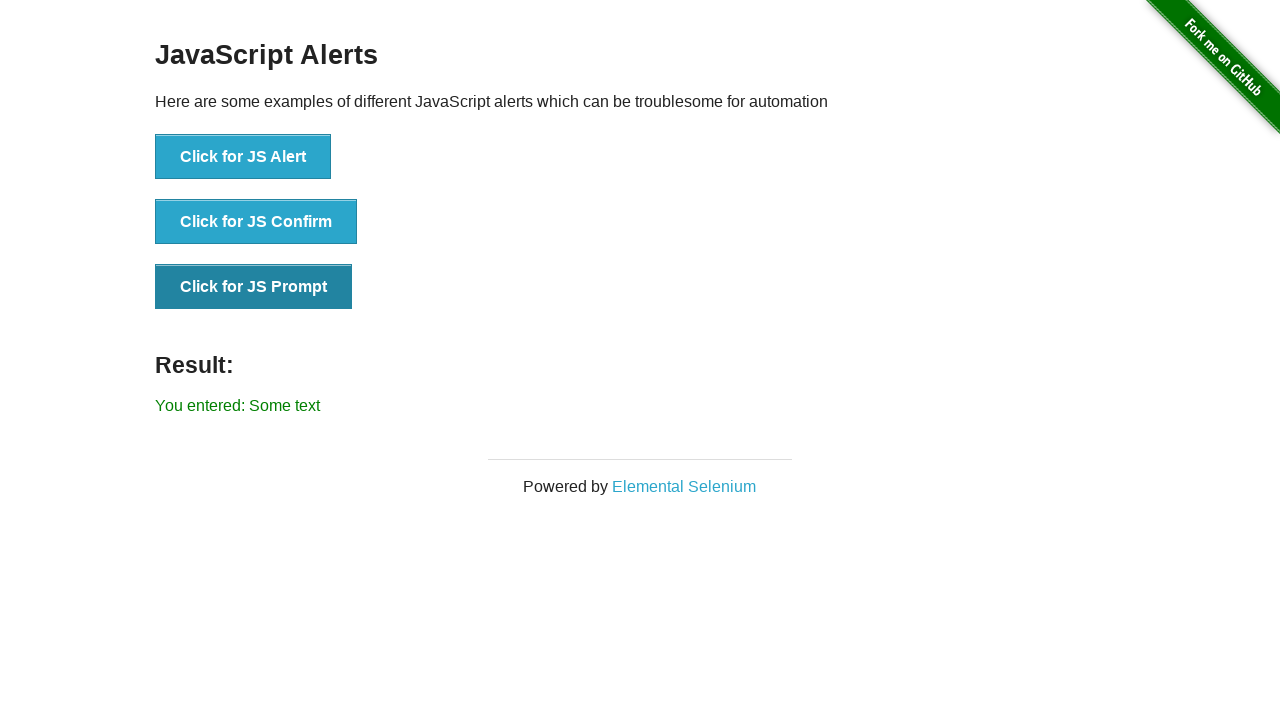

Retrieved result text: 'You entered: Some text'
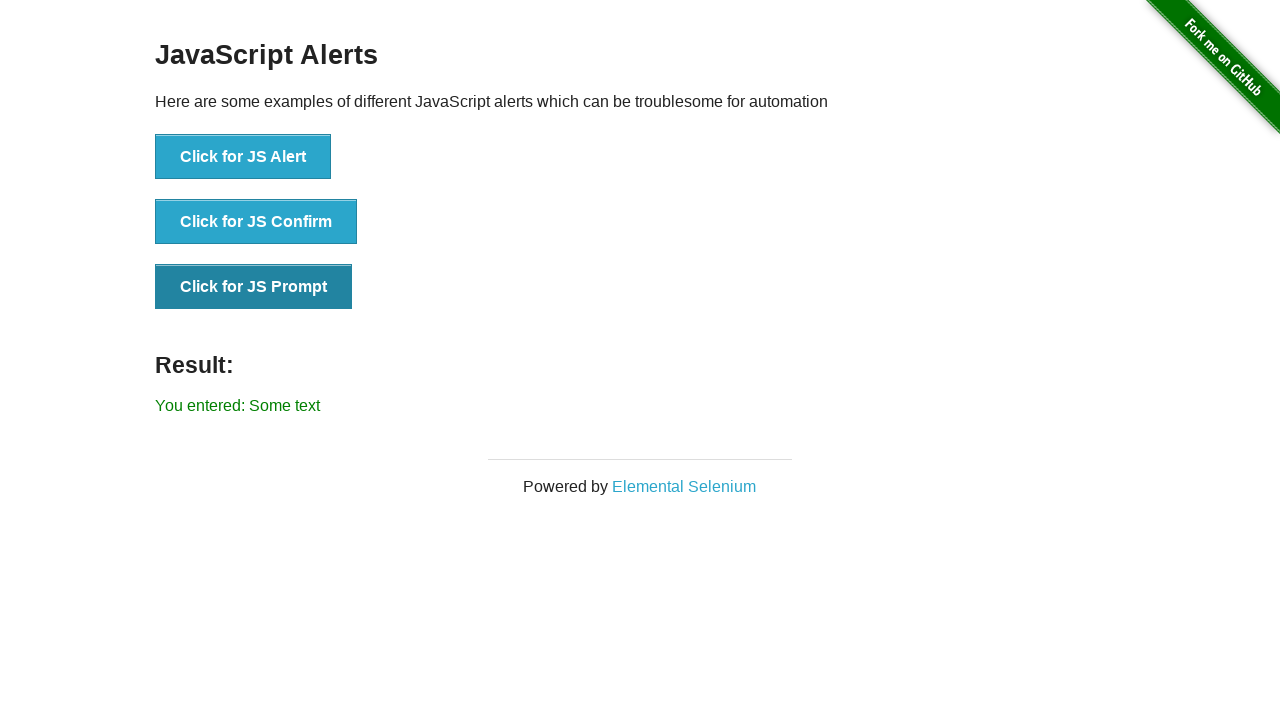

Verified result message displays entered text correctly
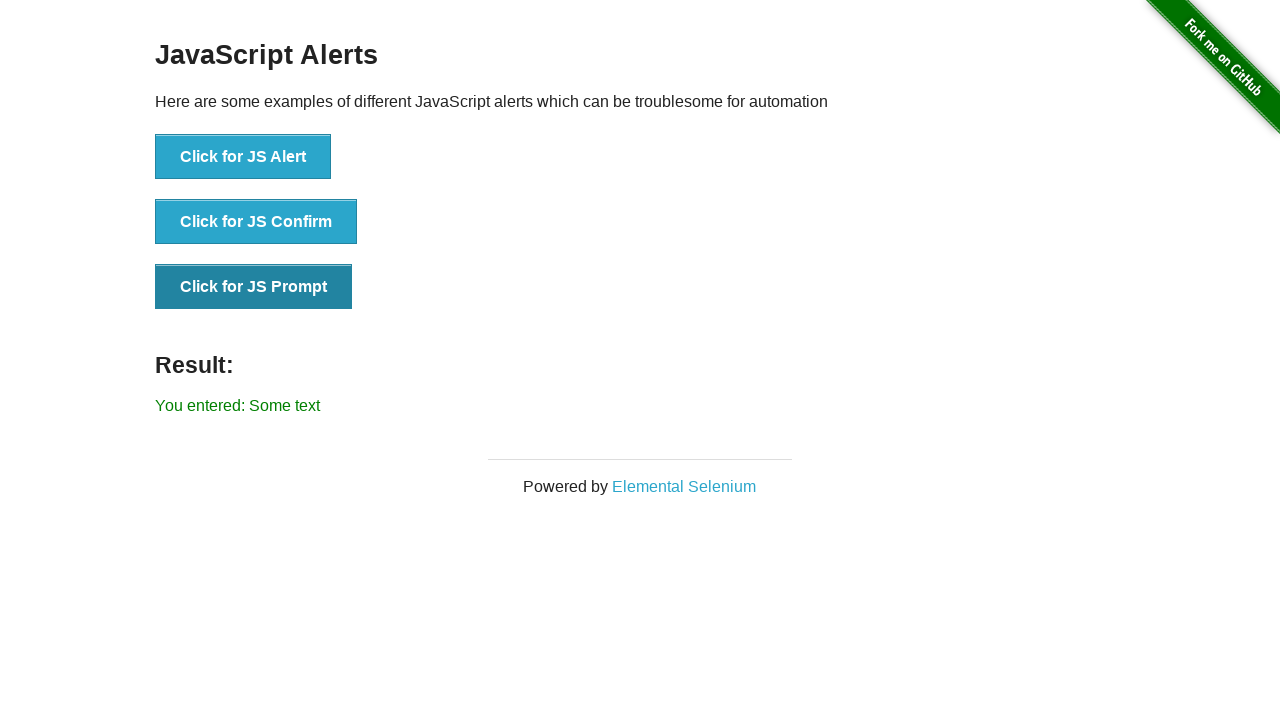

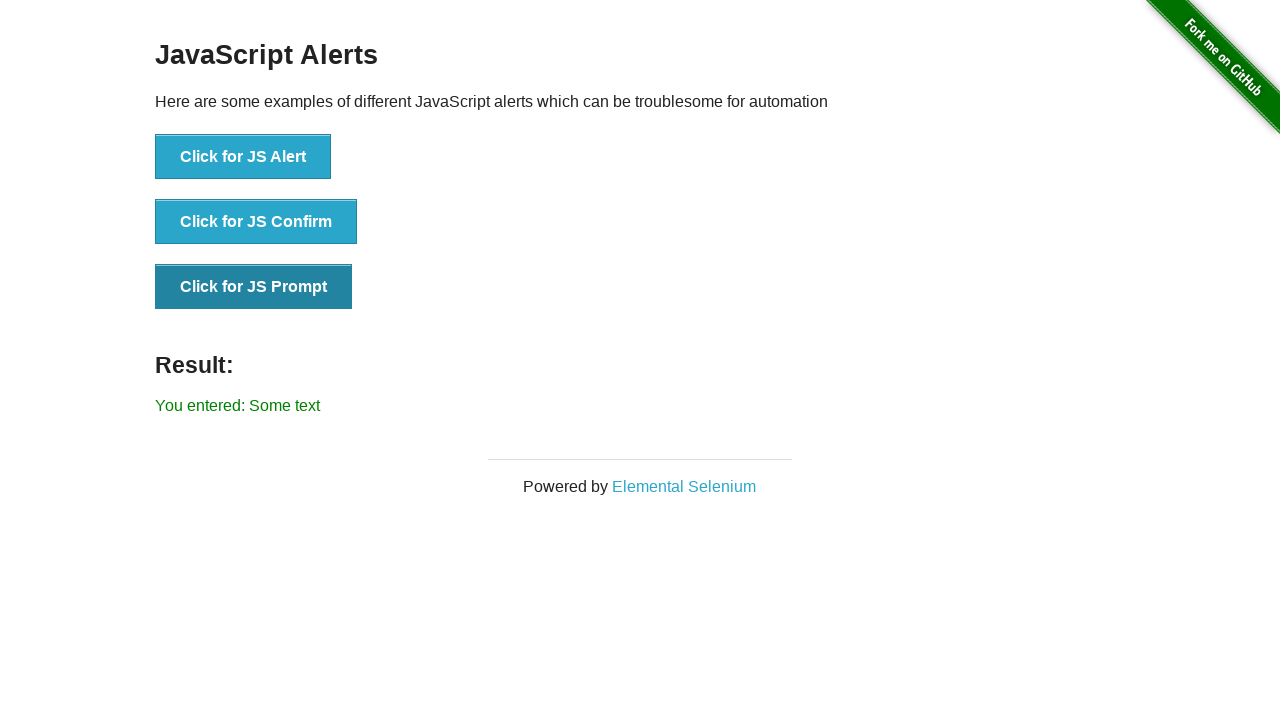